Tests contact form validation by filling name, email, and phone fields but leaving the message field empty, then submitting to verify the required field validation message appears

Starting URL: https://catarinalf.github.io/#contact

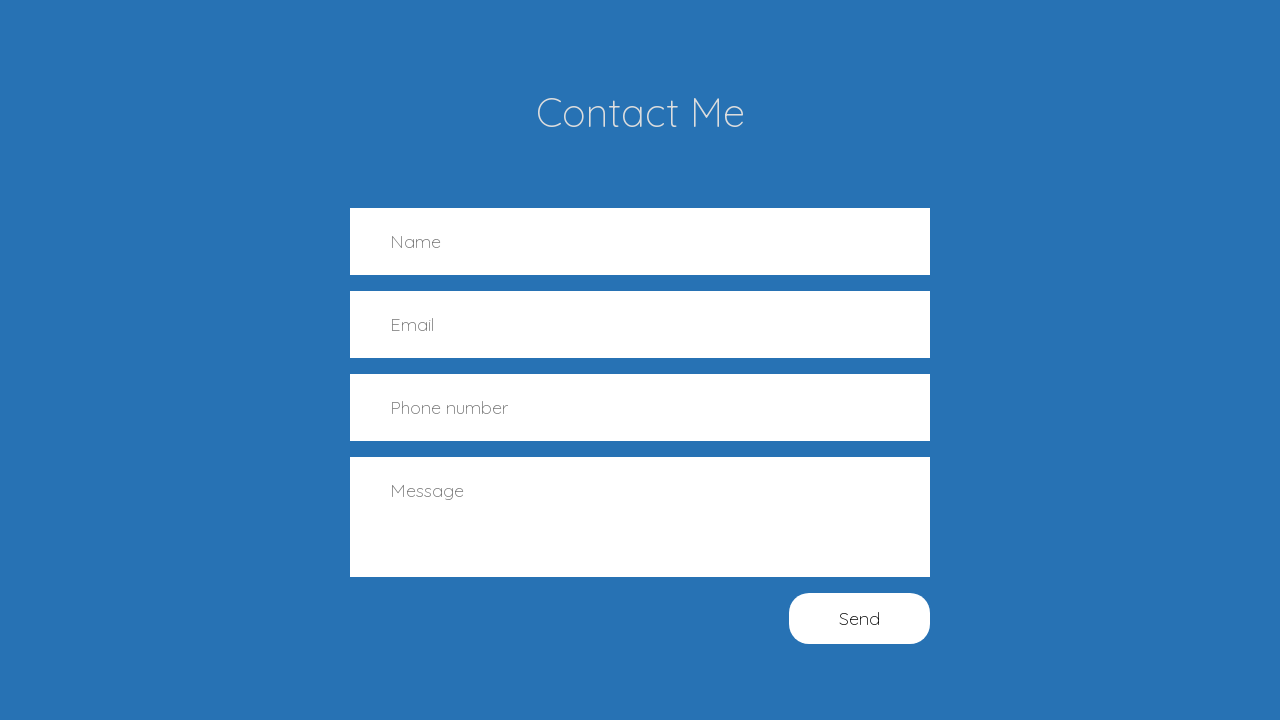

Waited for page to load
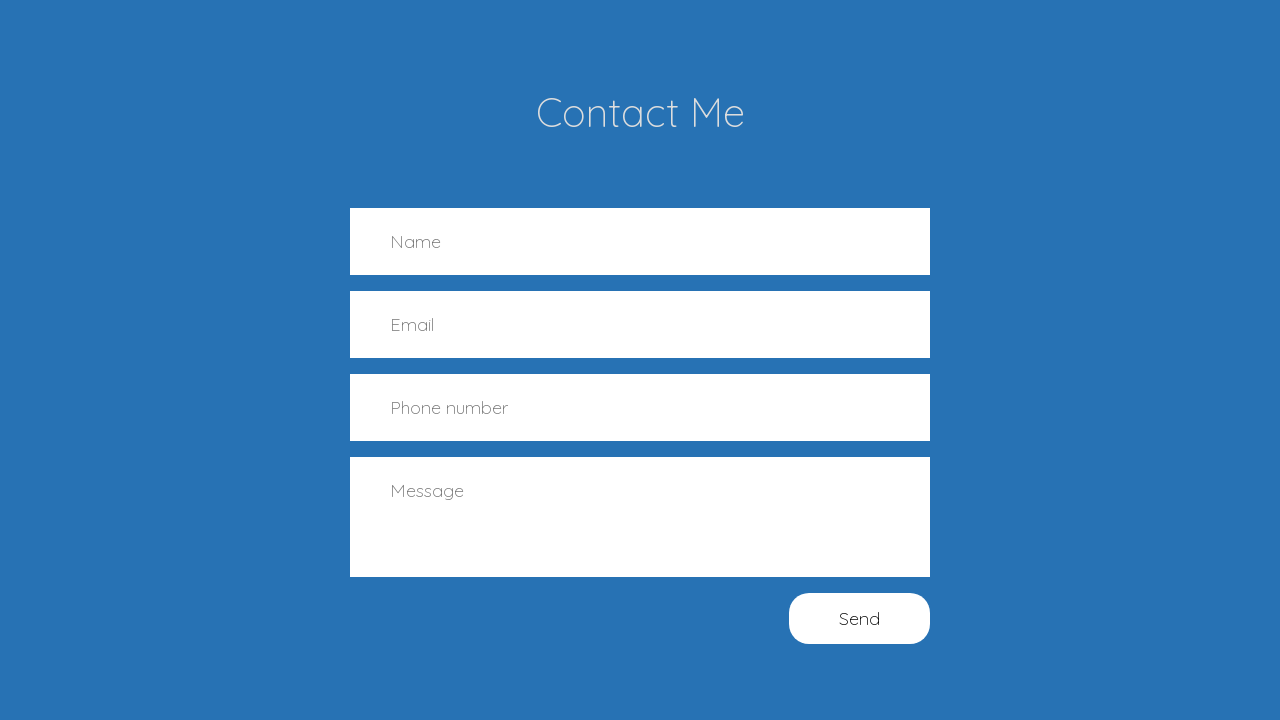

Filled name field with 'Test name' on input[name='name']
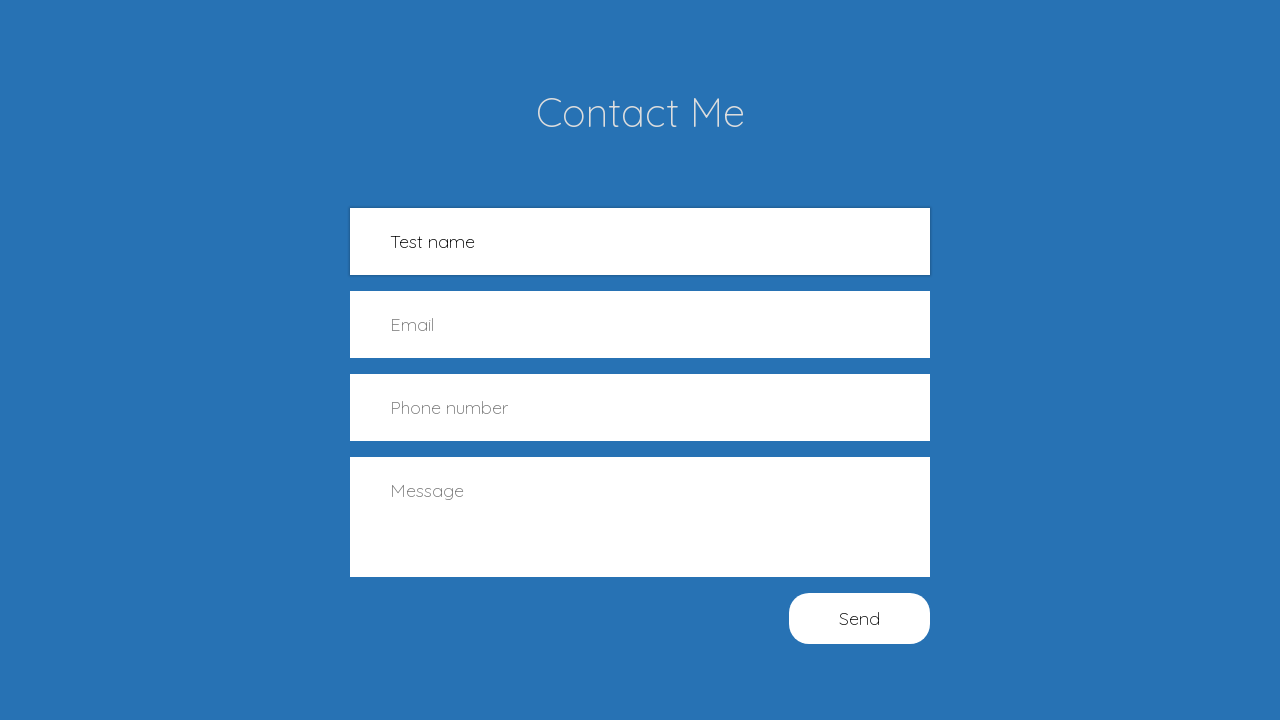

Filled email field with 'test@test.com' on input[name='email']
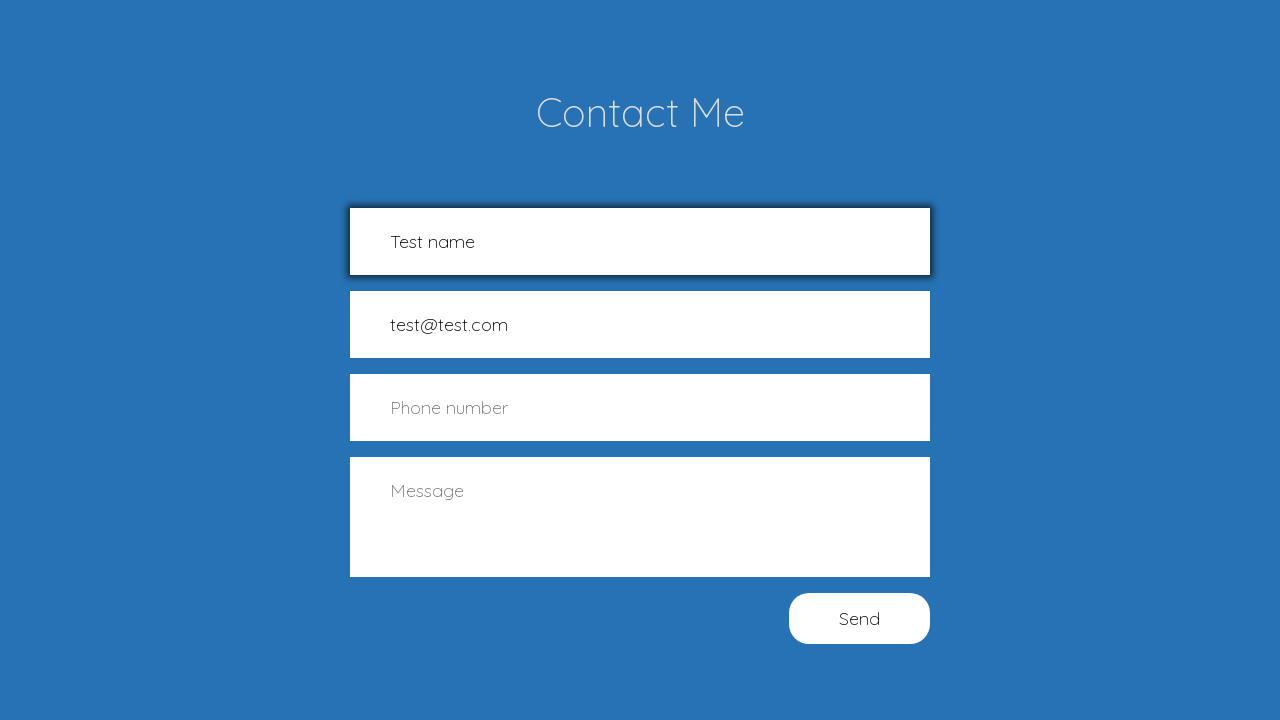

Filled phone field with '123456789' on input[name='number']
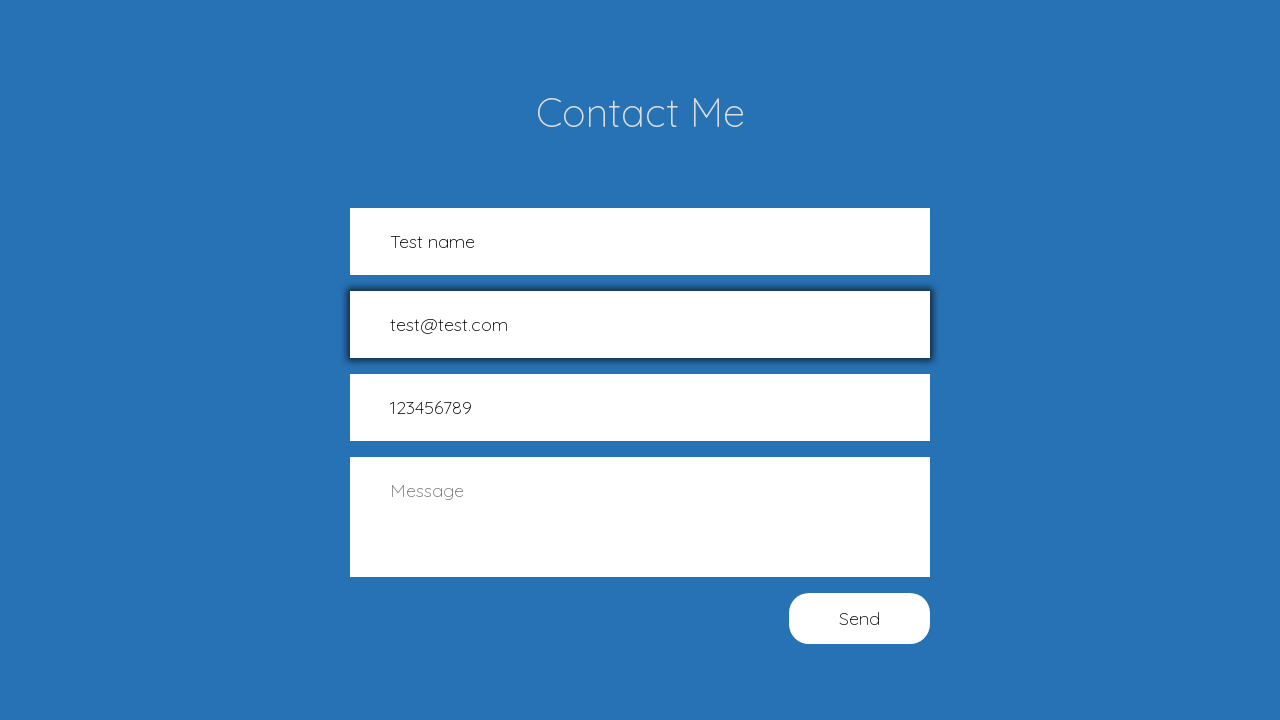

Left message field empty on textarea[name='message']
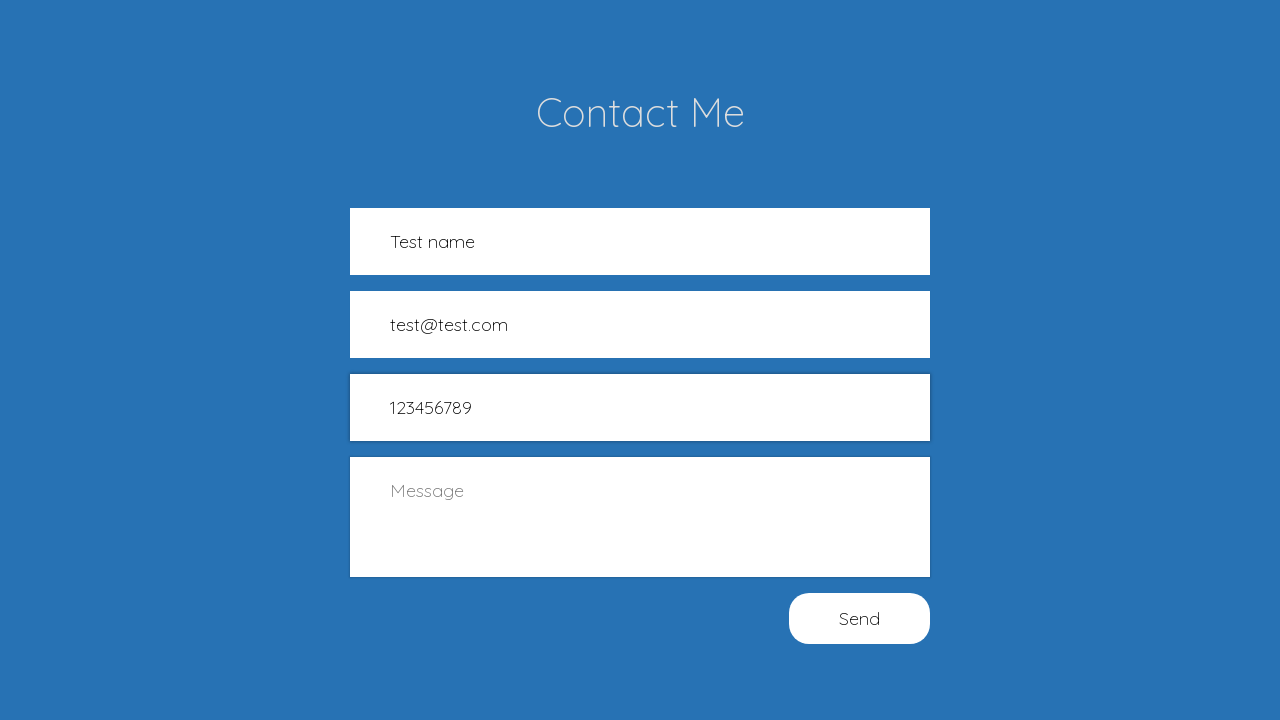

Clicked the submit button at (860, 618) on #formButton
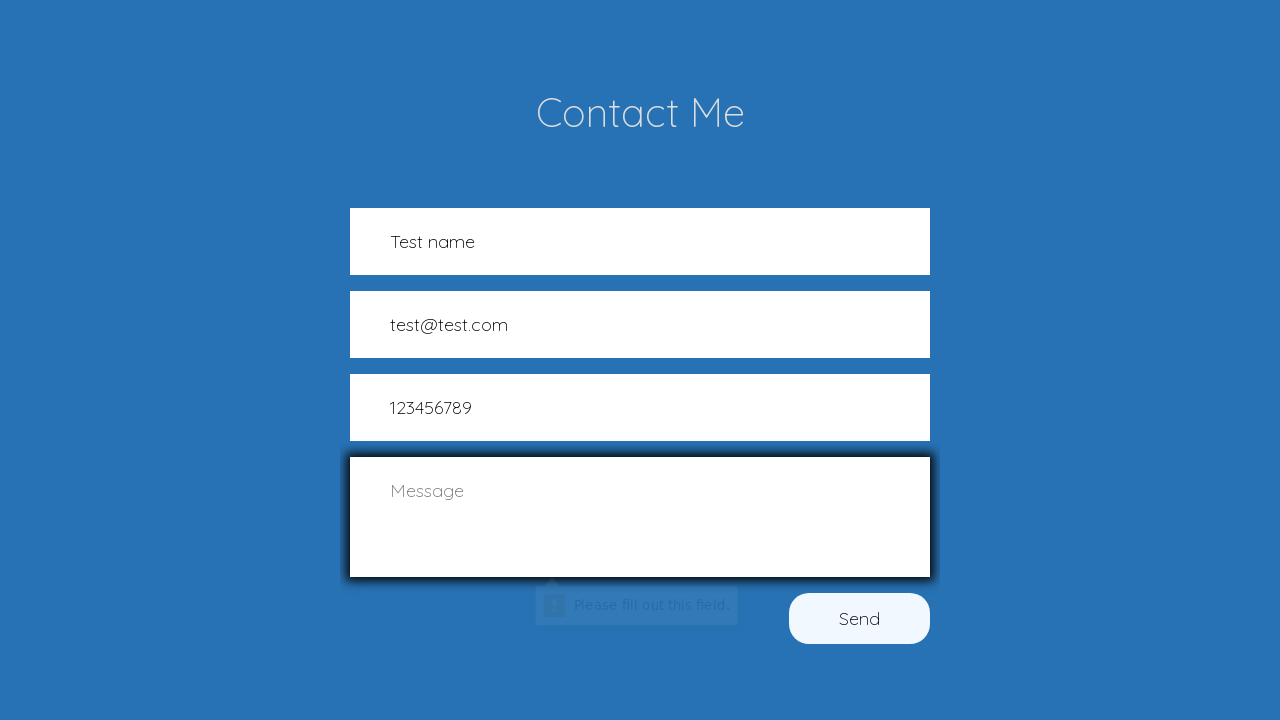

Waited for validation message to appear
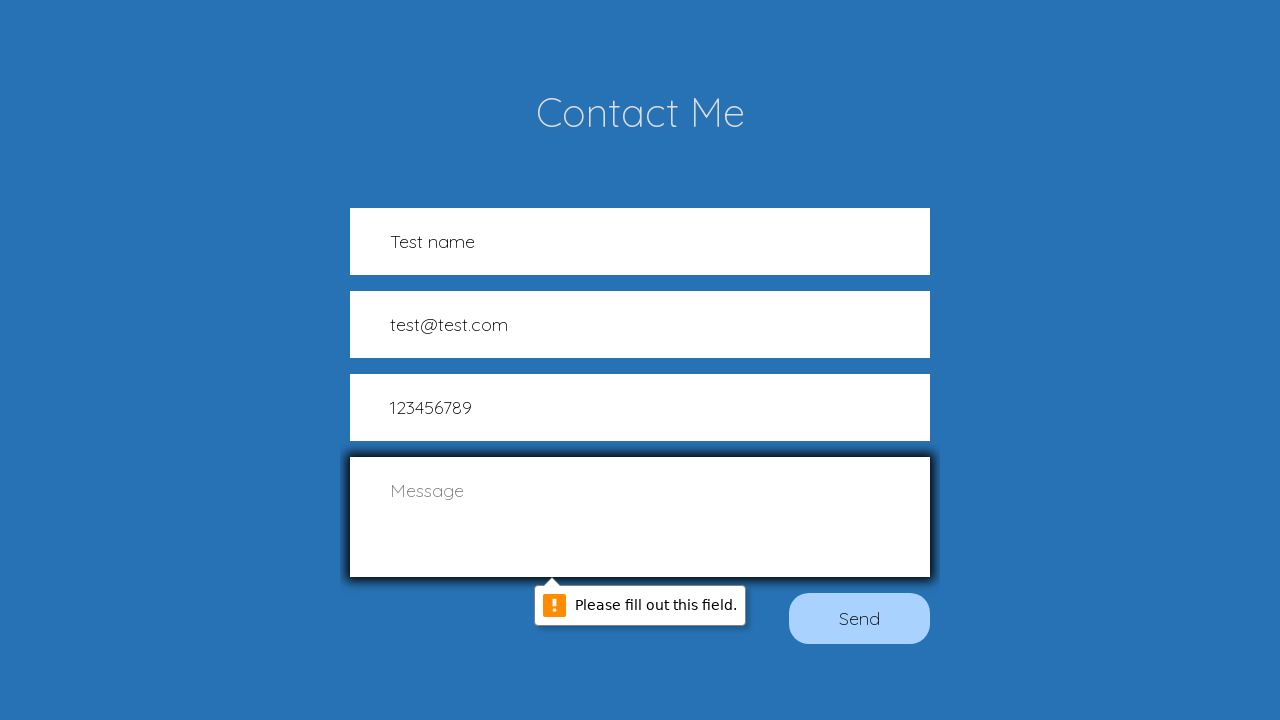

Verified required field validation message appears for message field
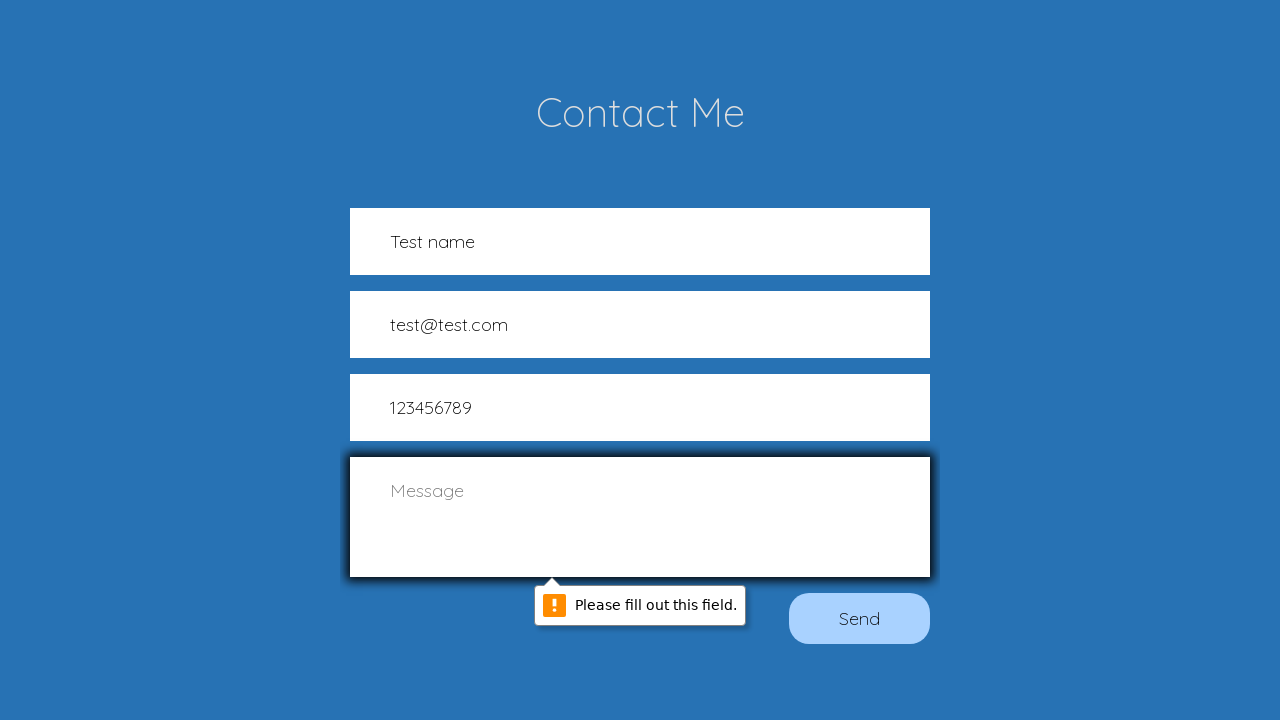

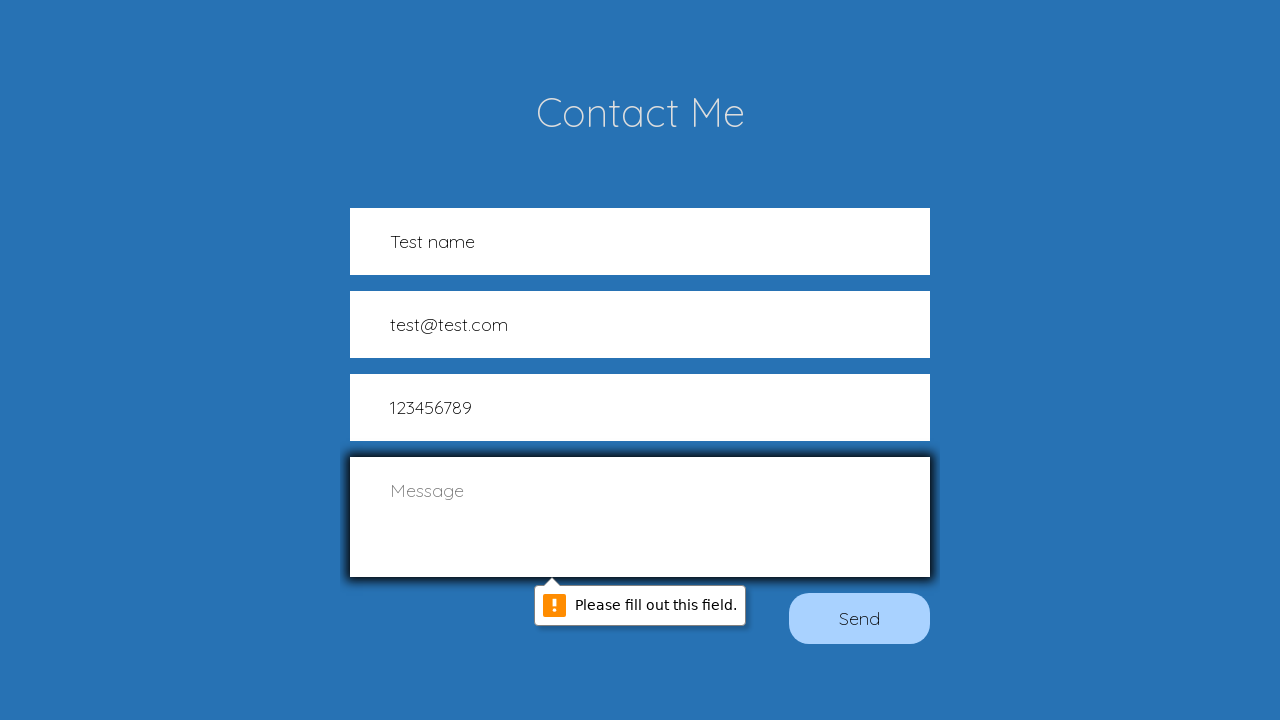